Opens Flipkart homepage and maximizes the browser window to verify the site loads correctly

Starting URL: https://www.flipkart.com/

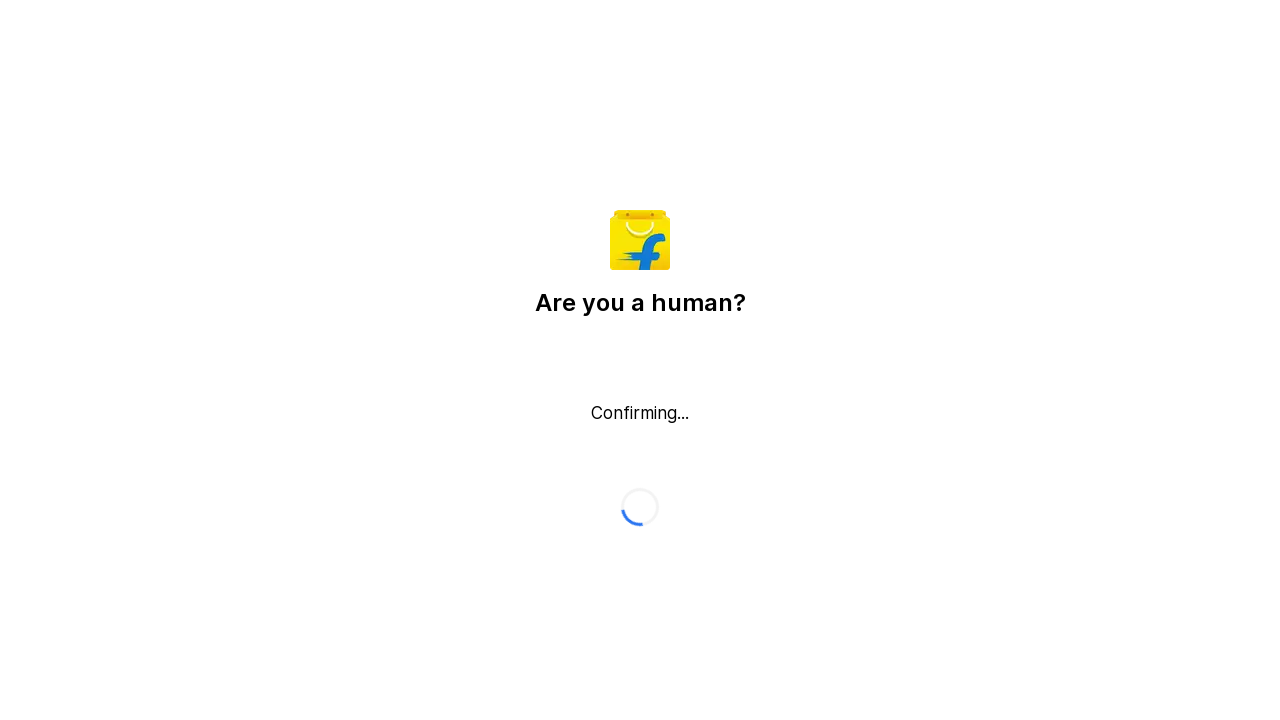

Set viewport size to 1920x1080 to maximize browser window
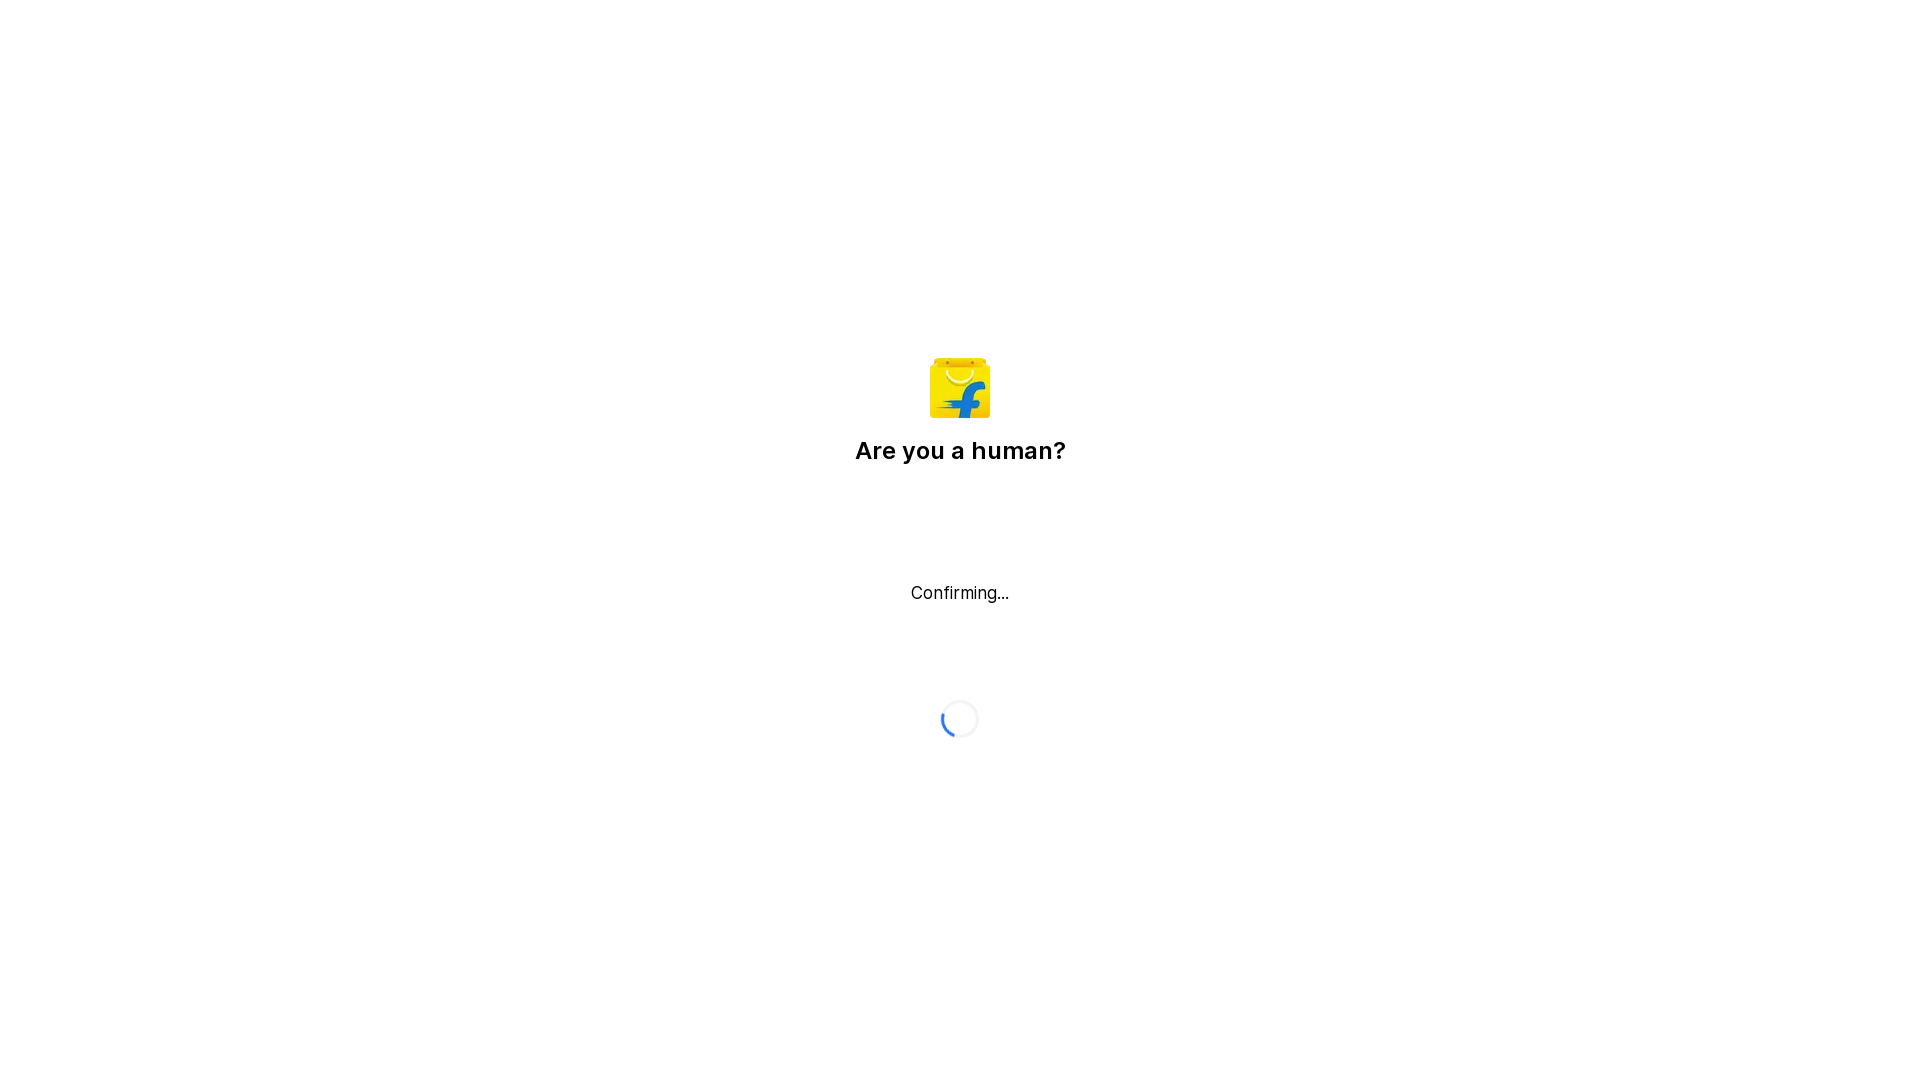

Flipkart homepage loaded successfully (domcontentloaded state reached)
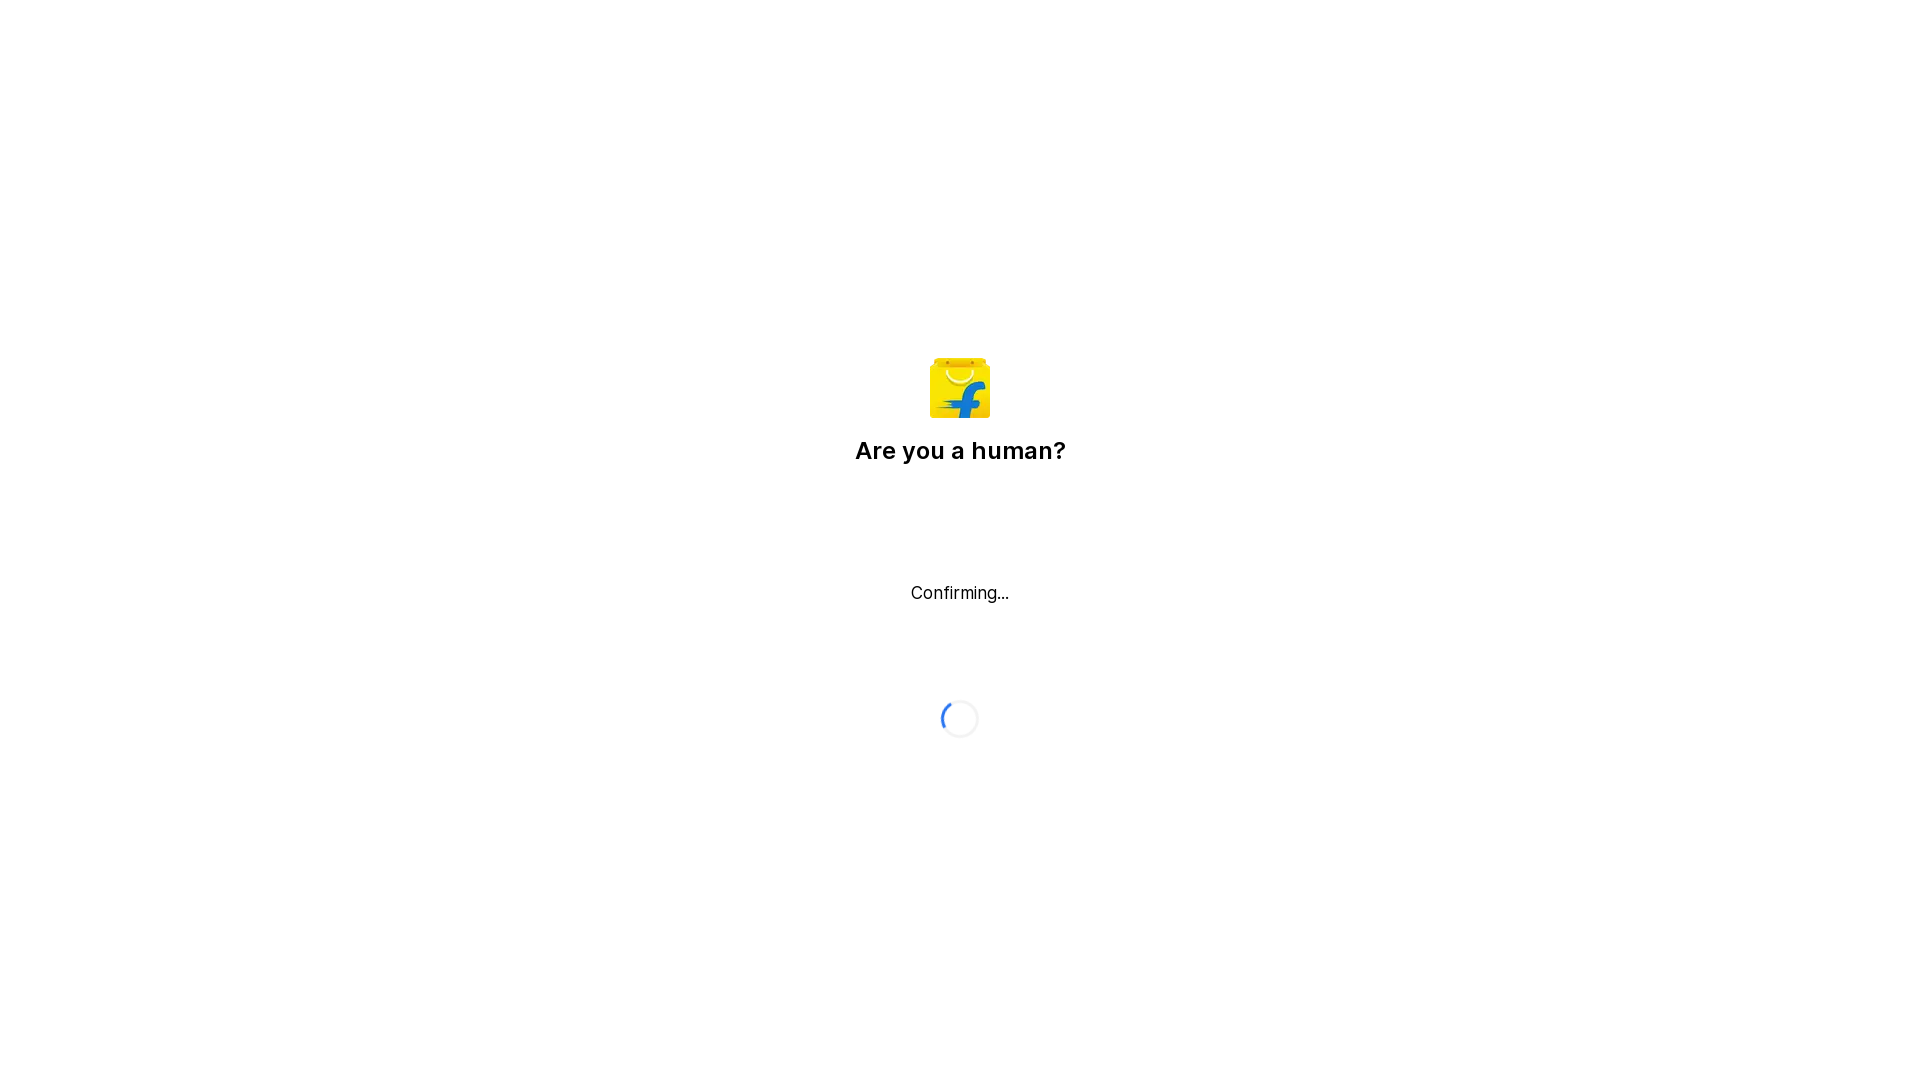

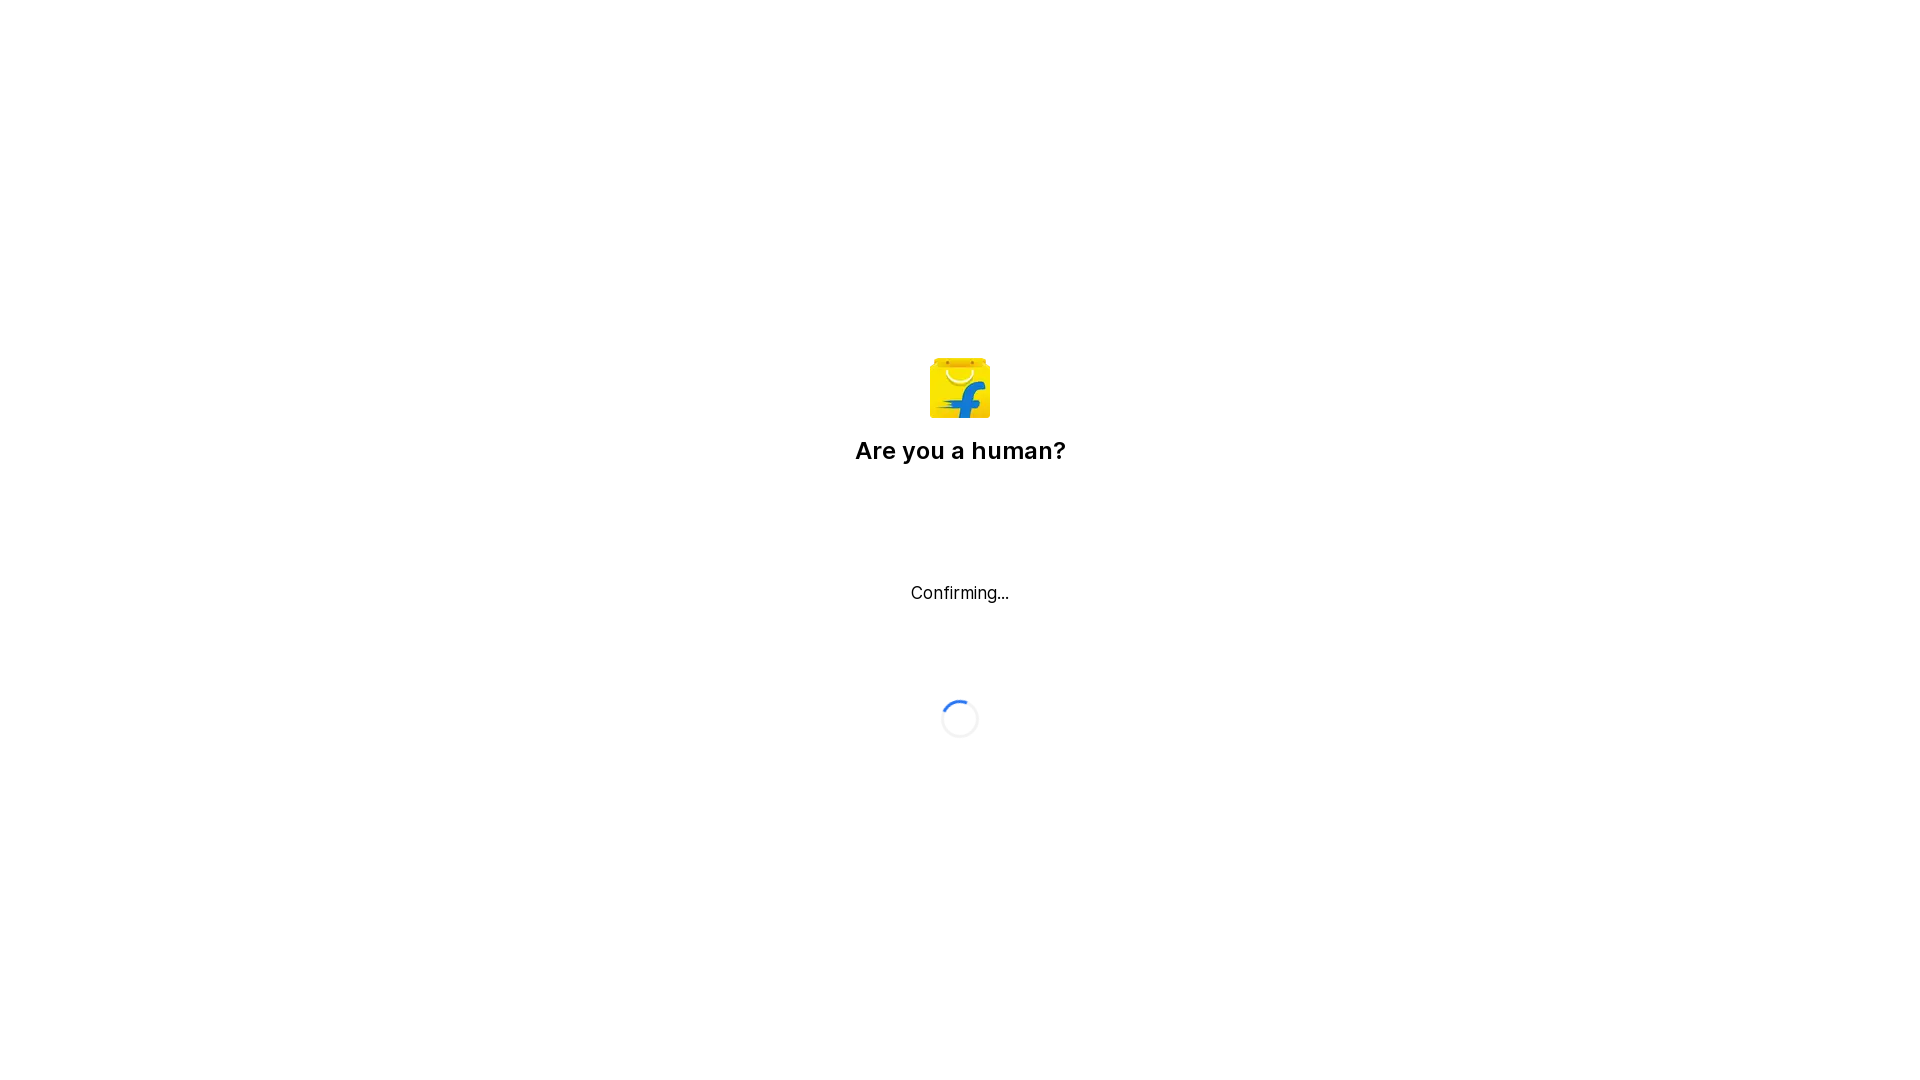